Tests drag and drop functionality by dragging an element from source location to a target drop area

Starting URL: https://demo.automationtesting.in/Dynamic.html

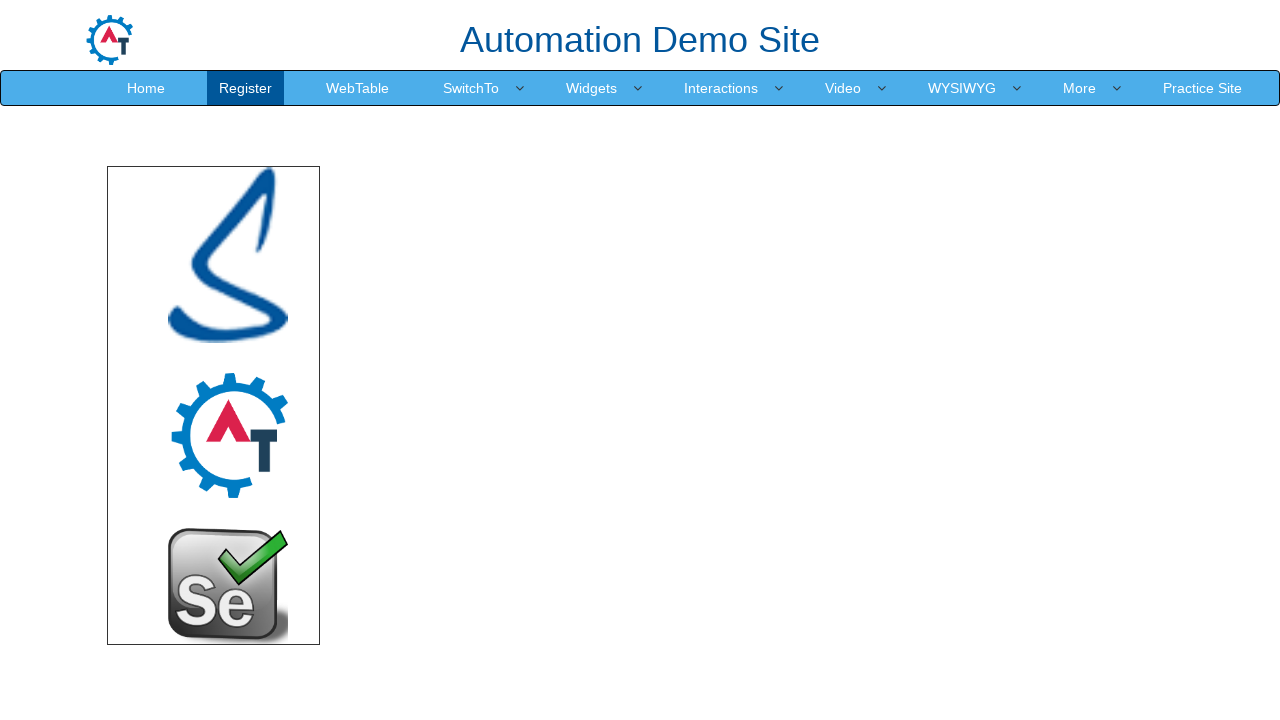

Located source element for drag operation
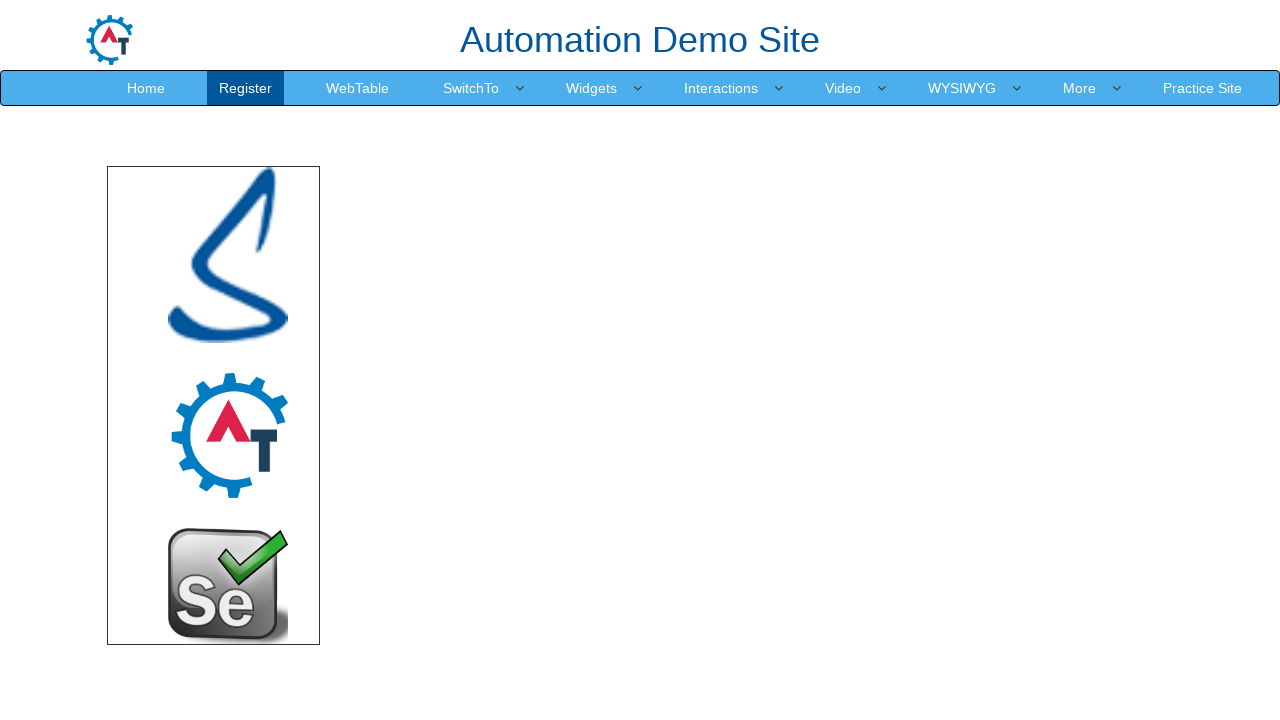

Located target drop area
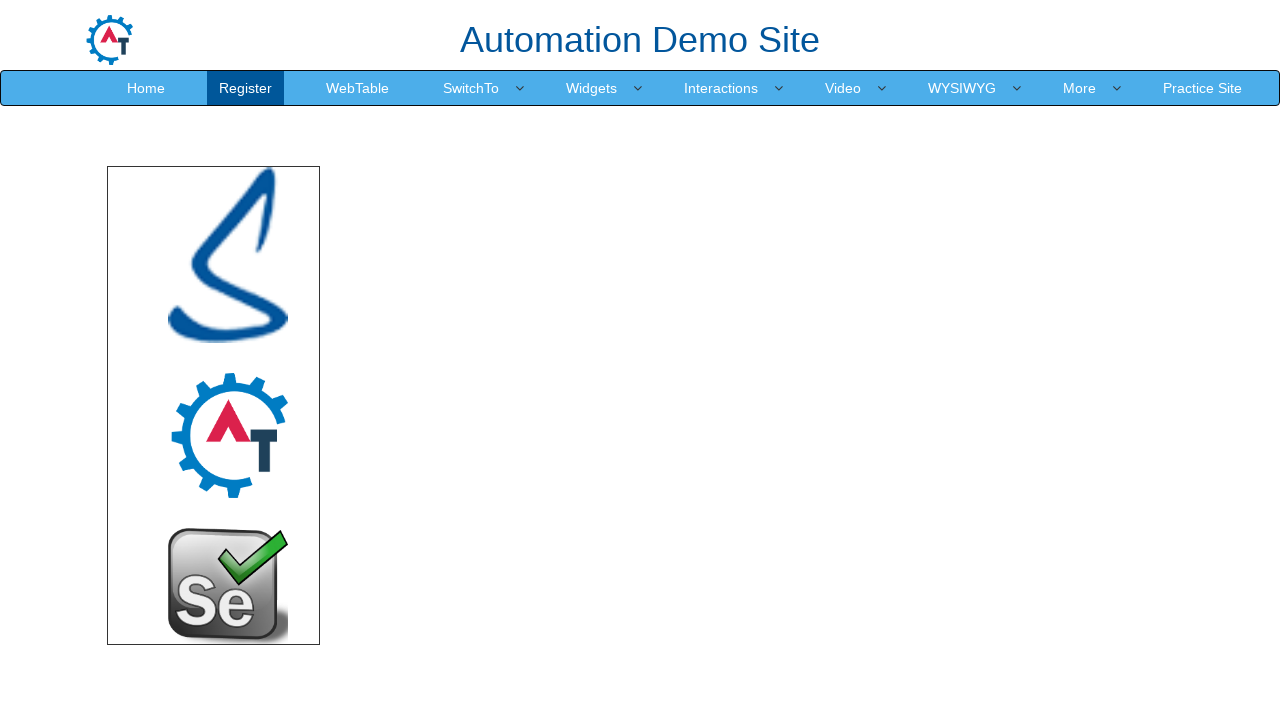

Dragged source element to target drop area at (747, 351)
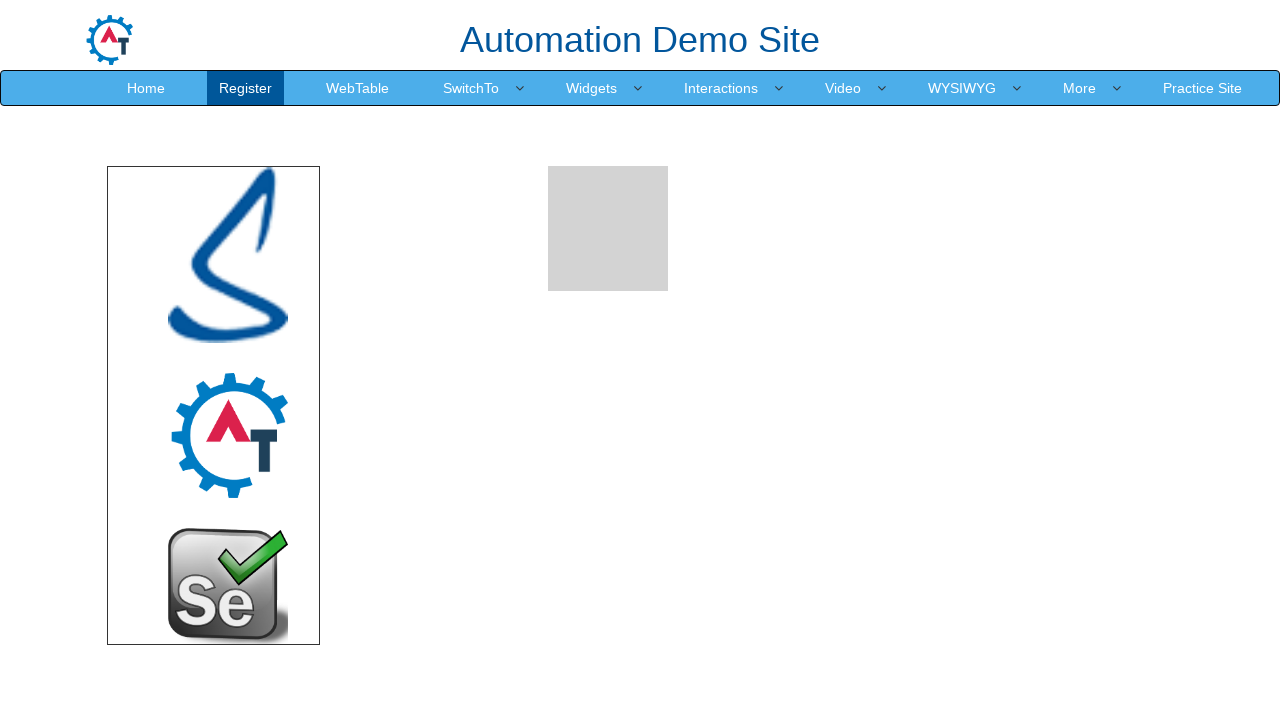

Waited 2 seconds to observe drag and drop result
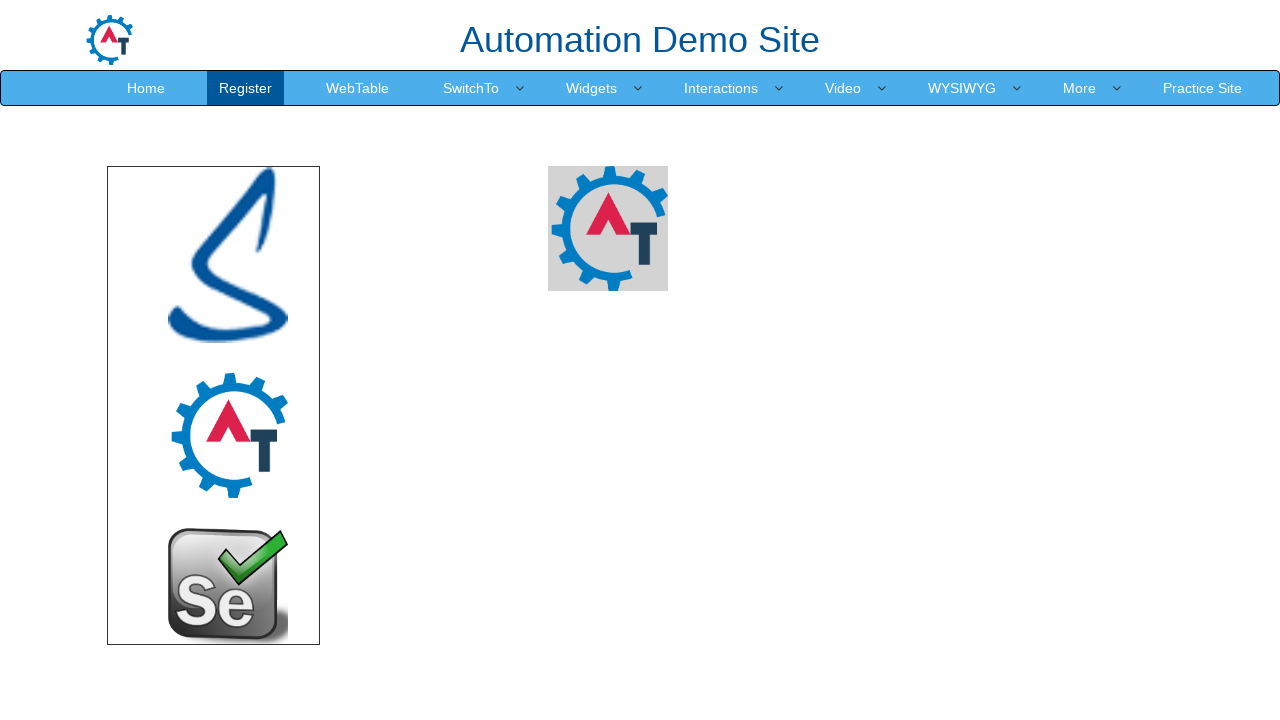

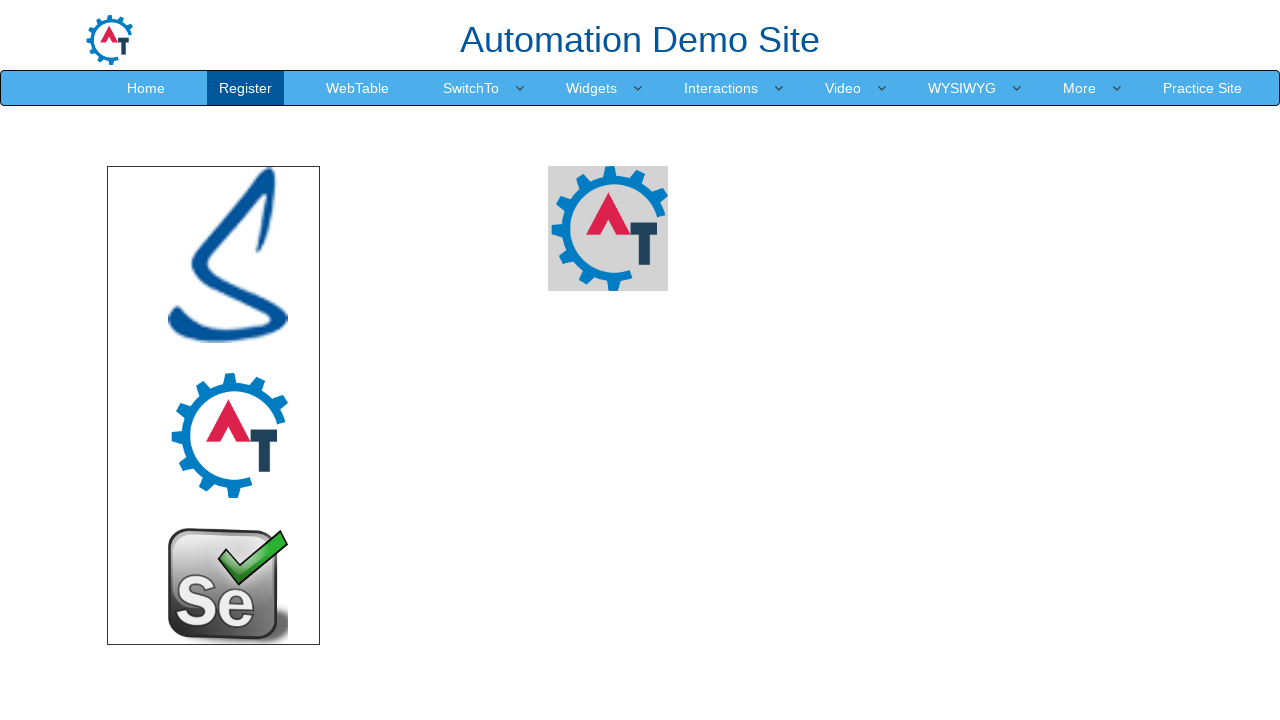